Tests JavaScript alert functionality by clicking a button that triggers an alert, accepting the alert, and verifying the result message is displayed correctly.

Starting URL: https://the-internet.herokuapp.com/javascript_alerts

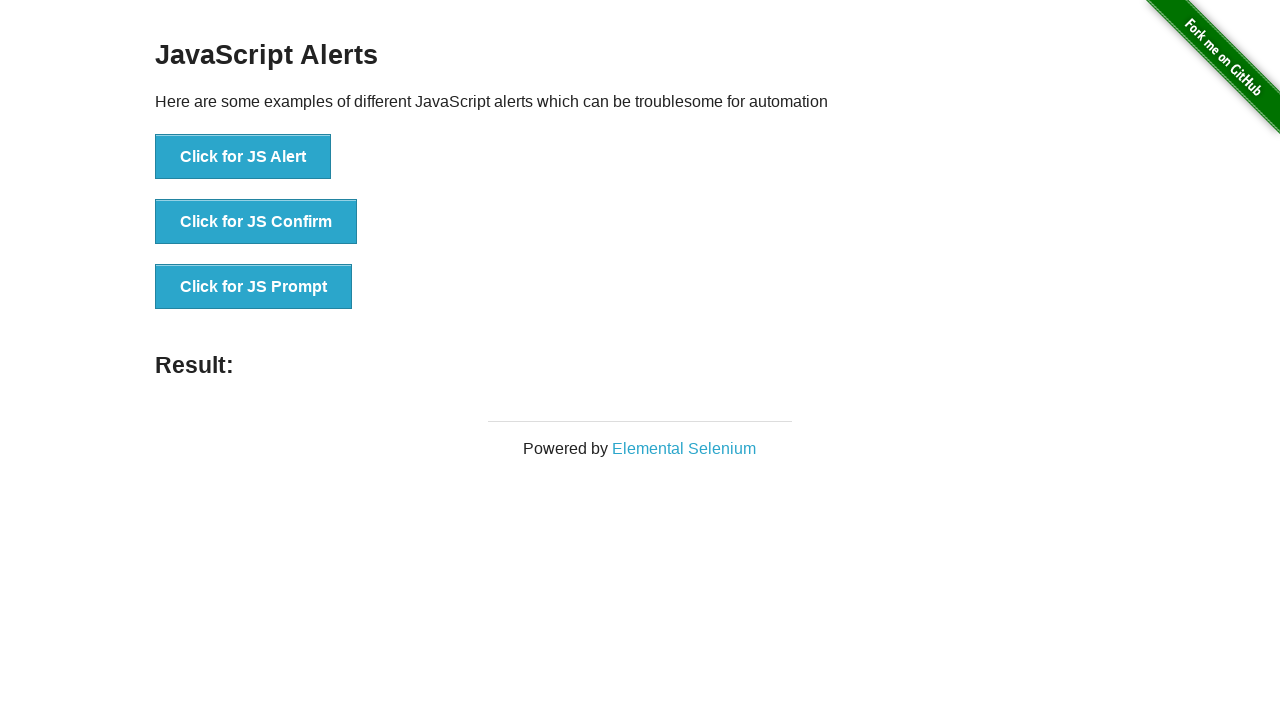

Clicked the JS Alert button to trigger alert dialog at (243, 157) on xpath=//*[@id='content']/div/ul/li[1]/button
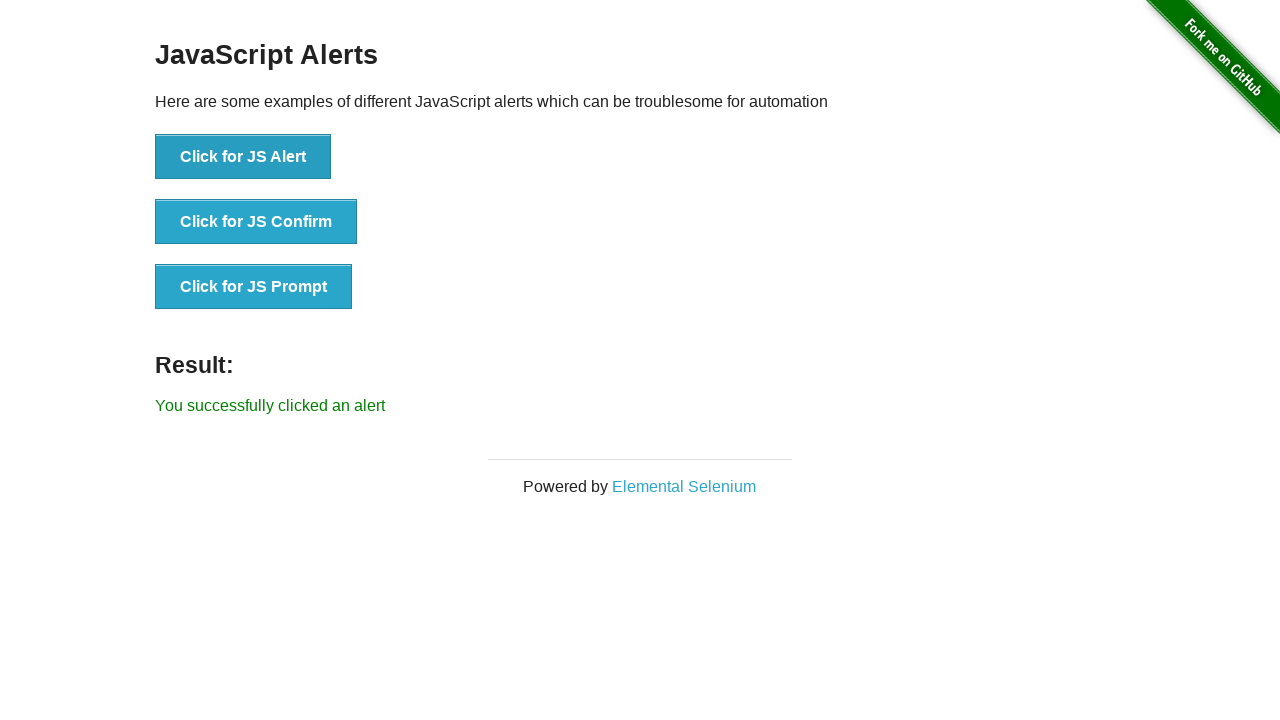

Set up dialog handler to accept alerts automatically
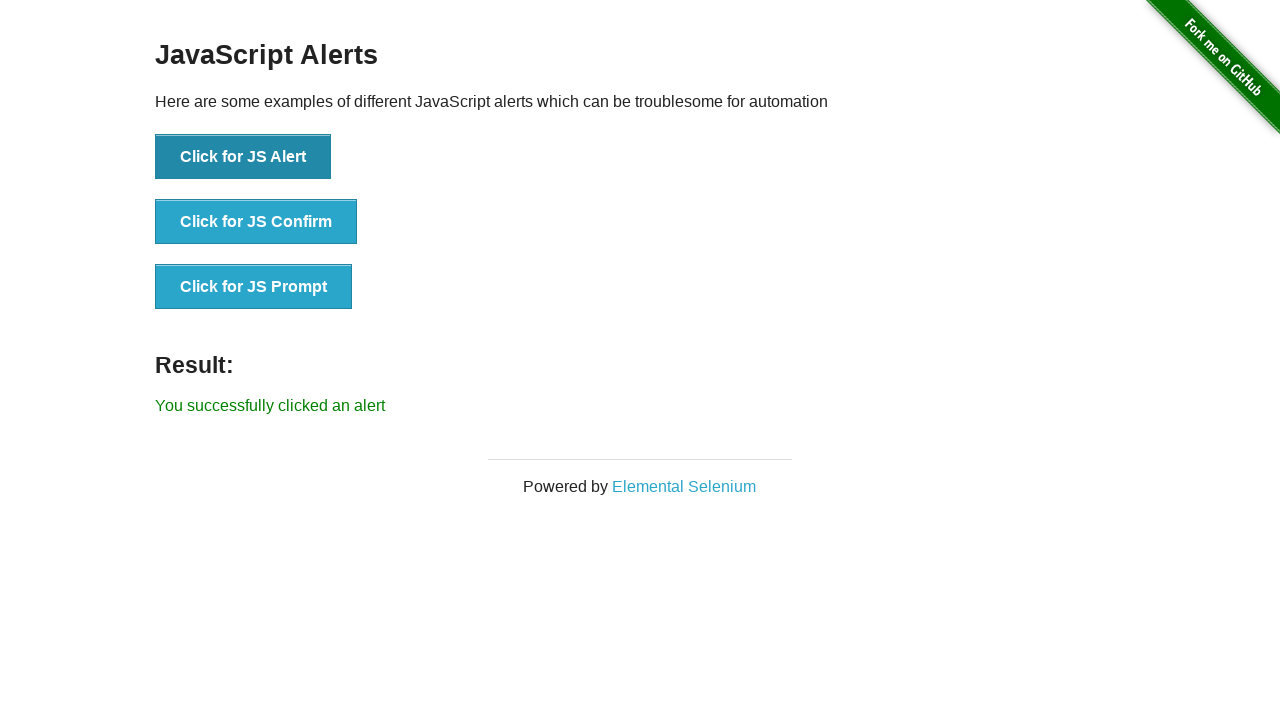

Clicked button to trigger JS alert with handler ready at (243, 157) on xpath=//button[text()='Click for JS Alert']
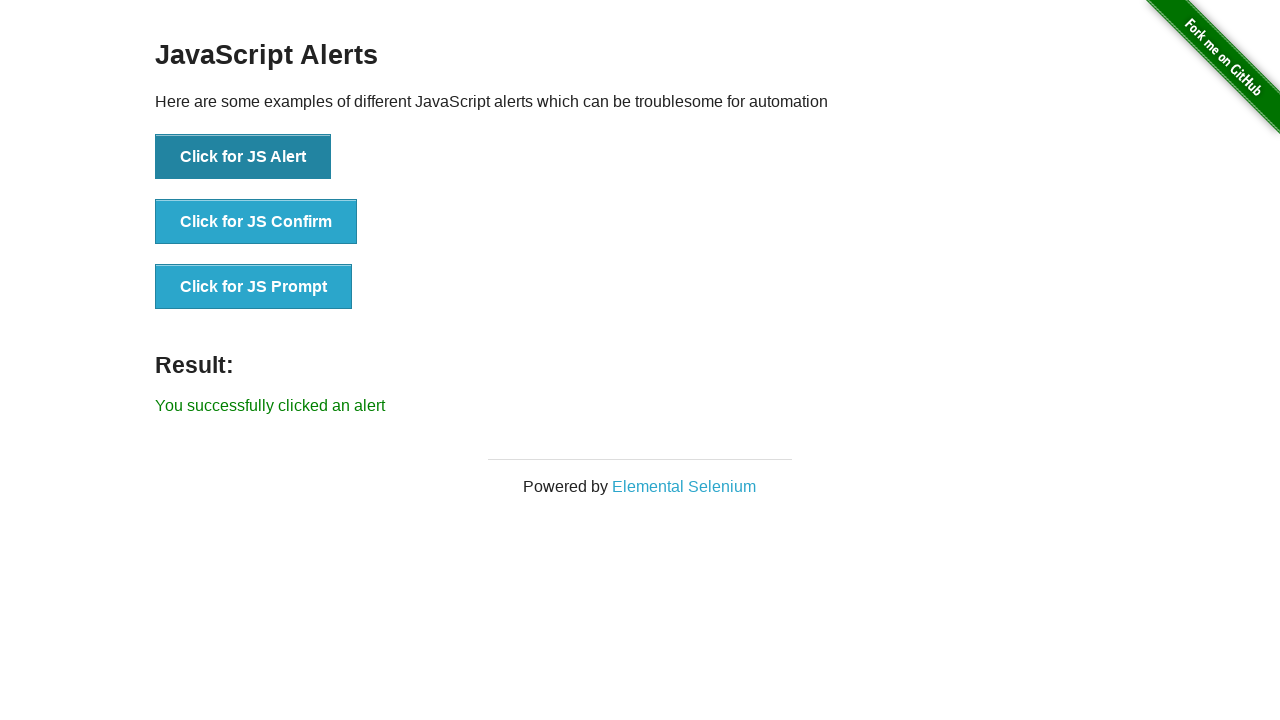

Waited for result message element to appear
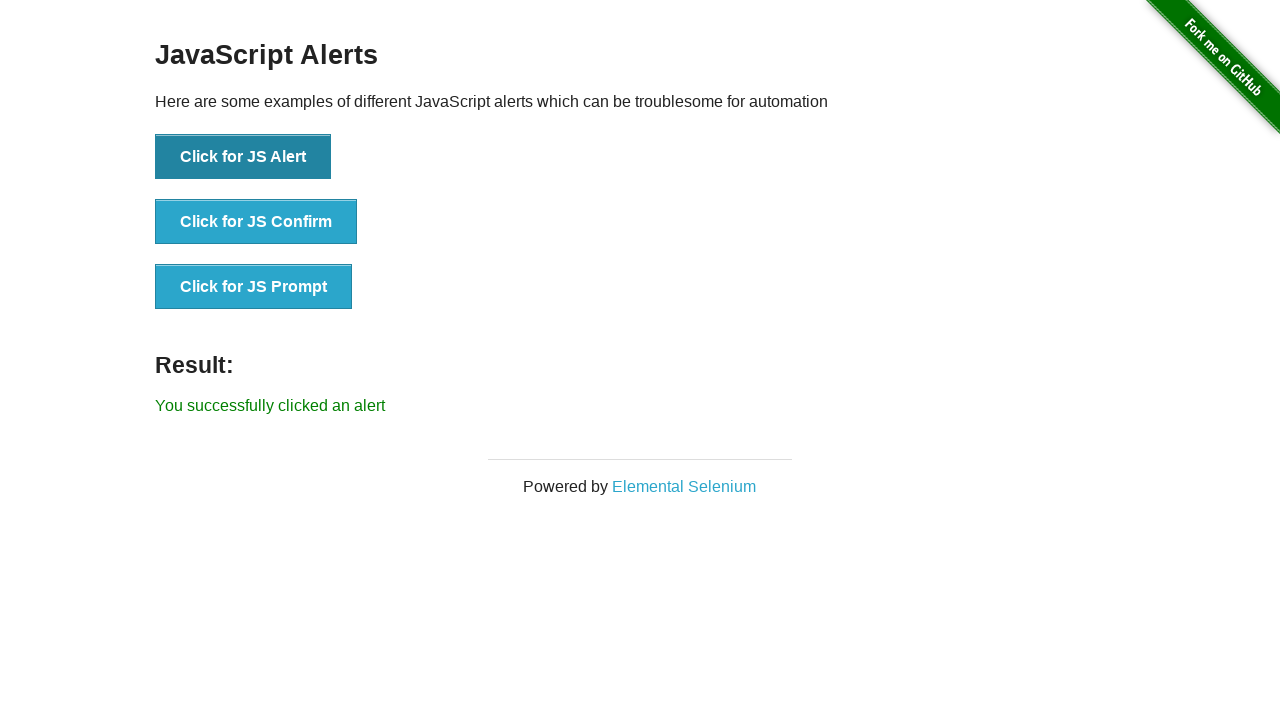

Retrieved result message text content
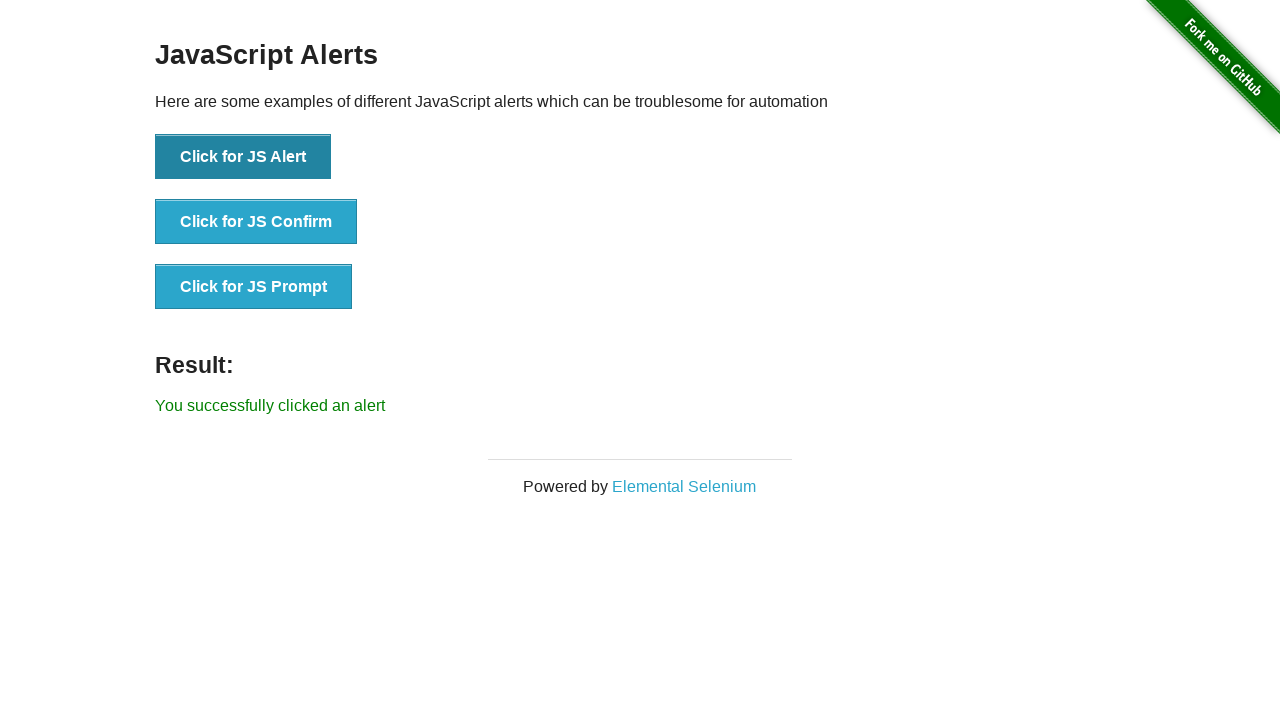

Verified result message matches expected text: 'You successfully clicked an alert'
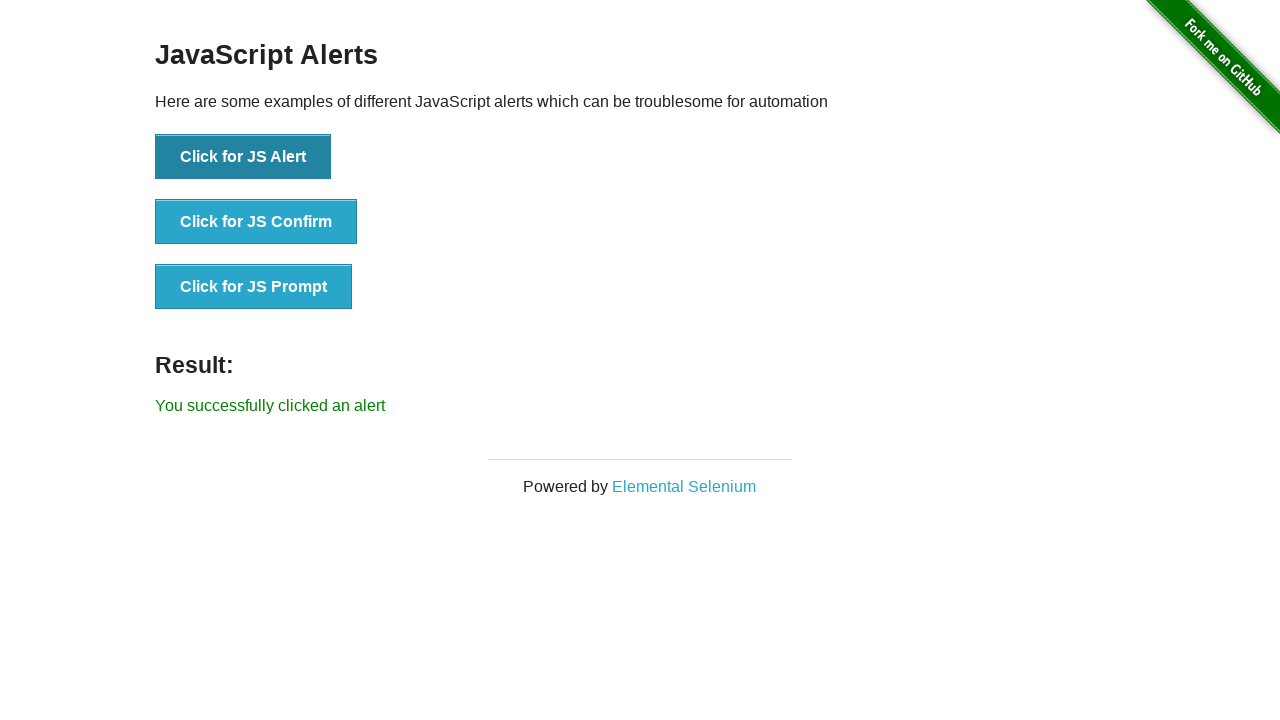

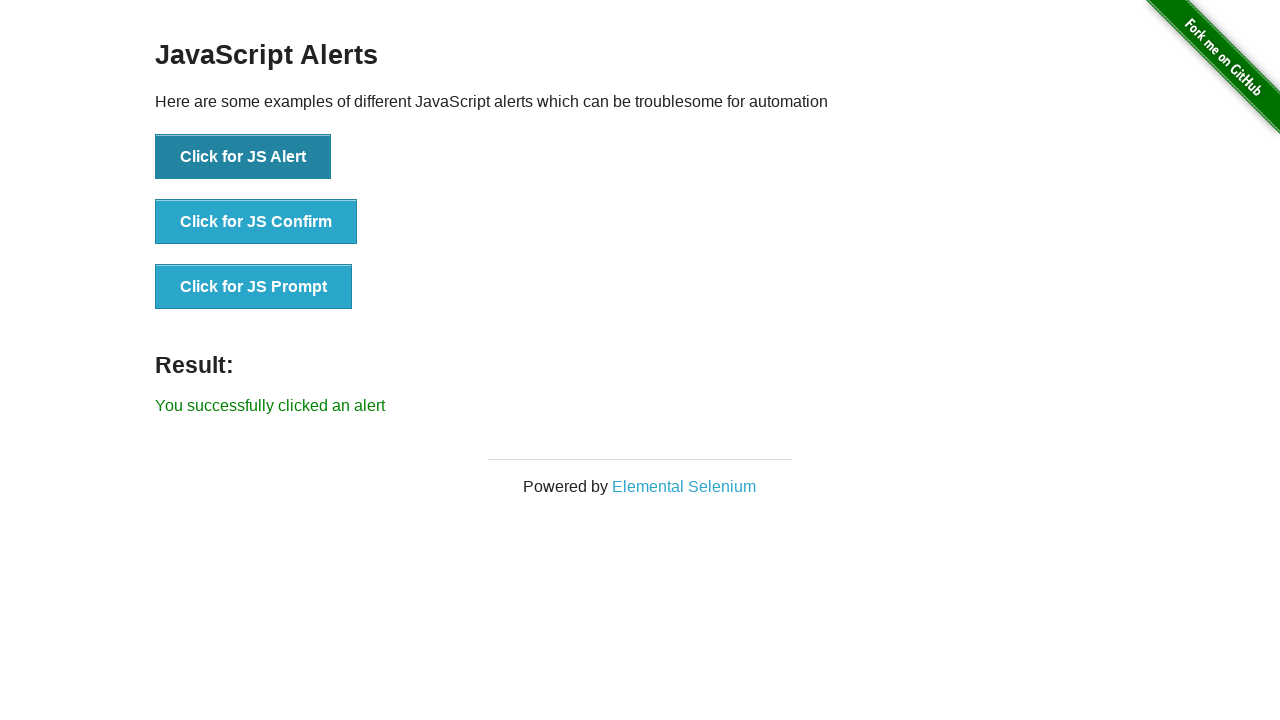